Tests Shadow DOM automation by accessing shadow root elements, reading text from nested shadow DOM elements, and filling an input field within a shadow root.

Starting URL: https://testautomationpractice.blogspot.com/

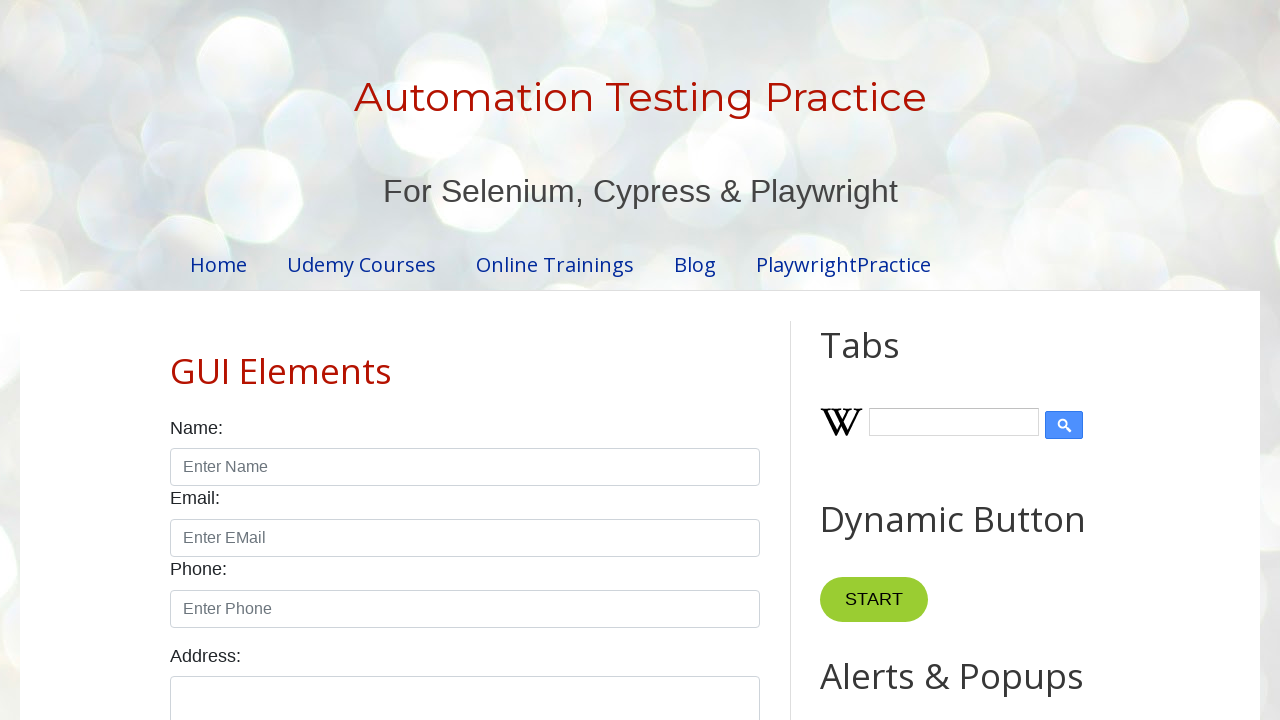

Located shadow host element #shadow_host
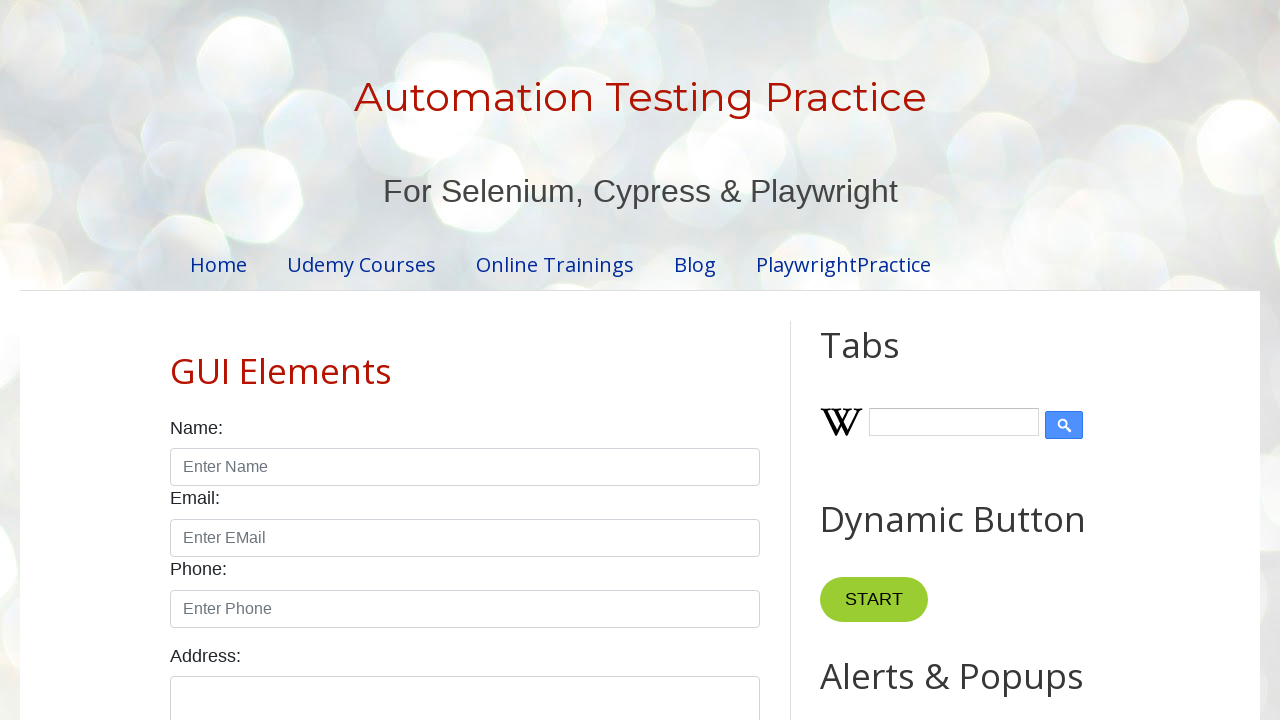

Retrieved text from shadow content: 'Mobiles'
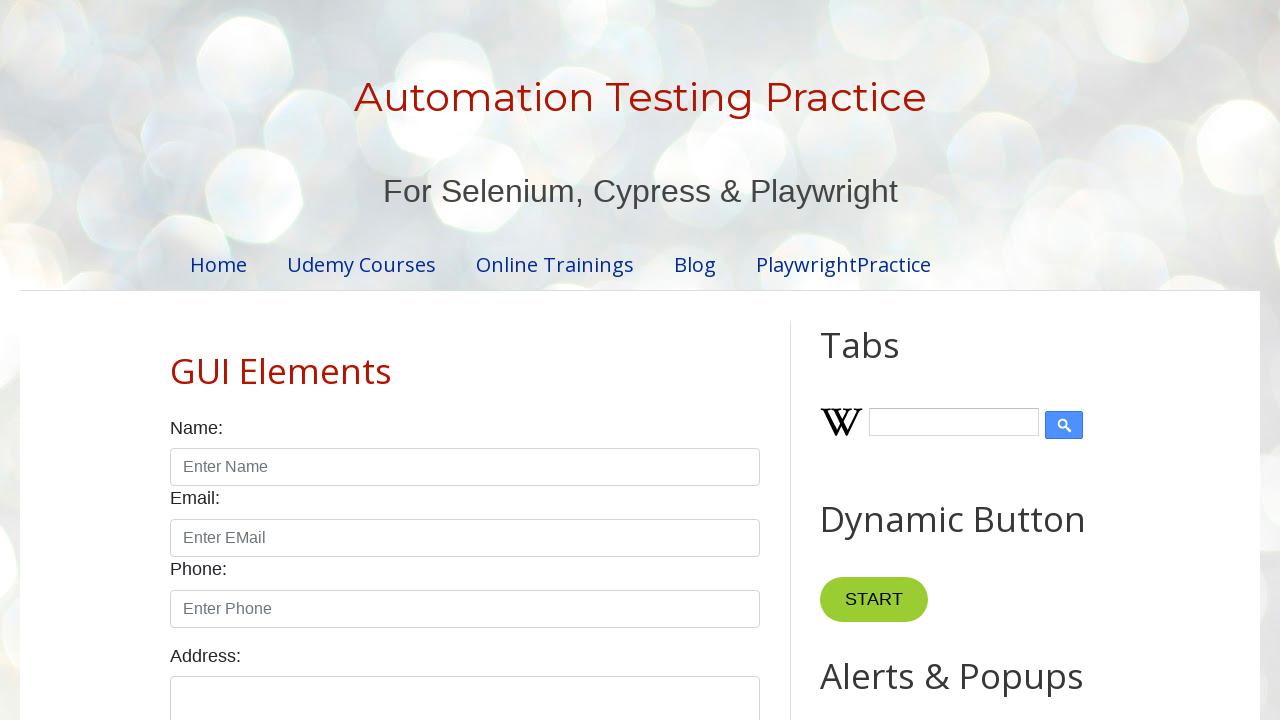

Located nested shadow host element #nested_shadow_host
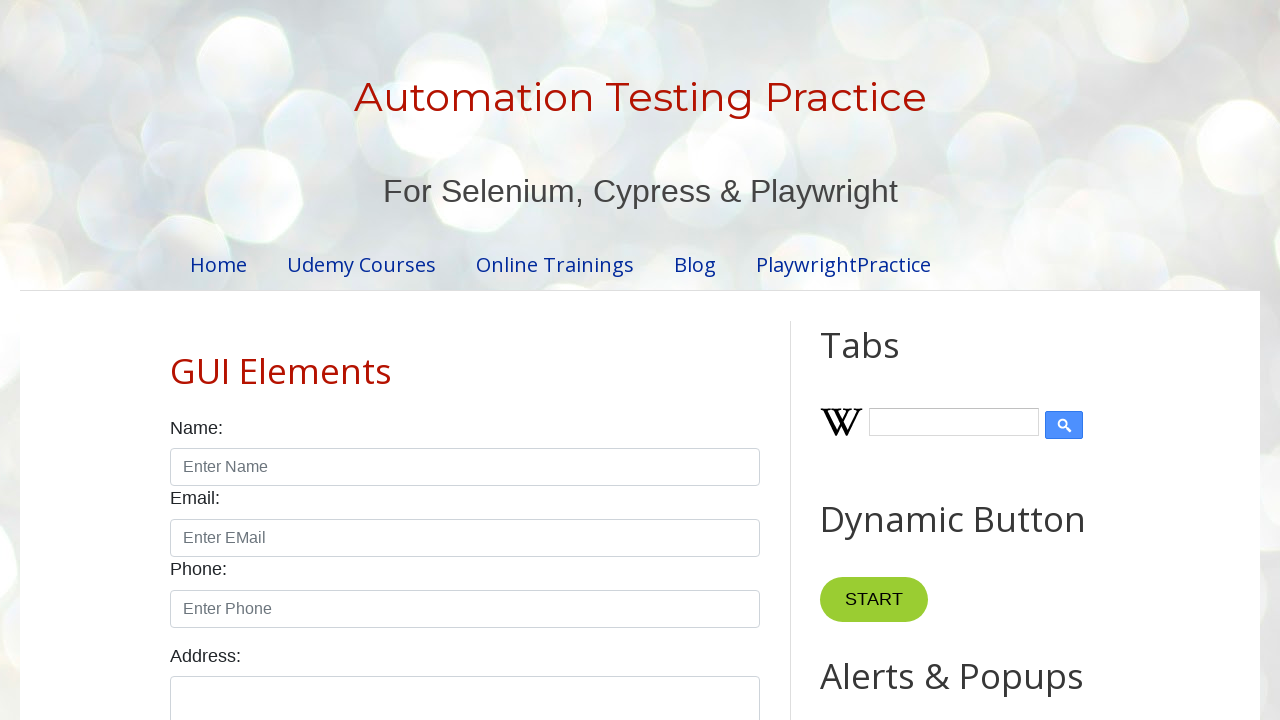

Retrieved text from nested shadow content: 'Laptops'
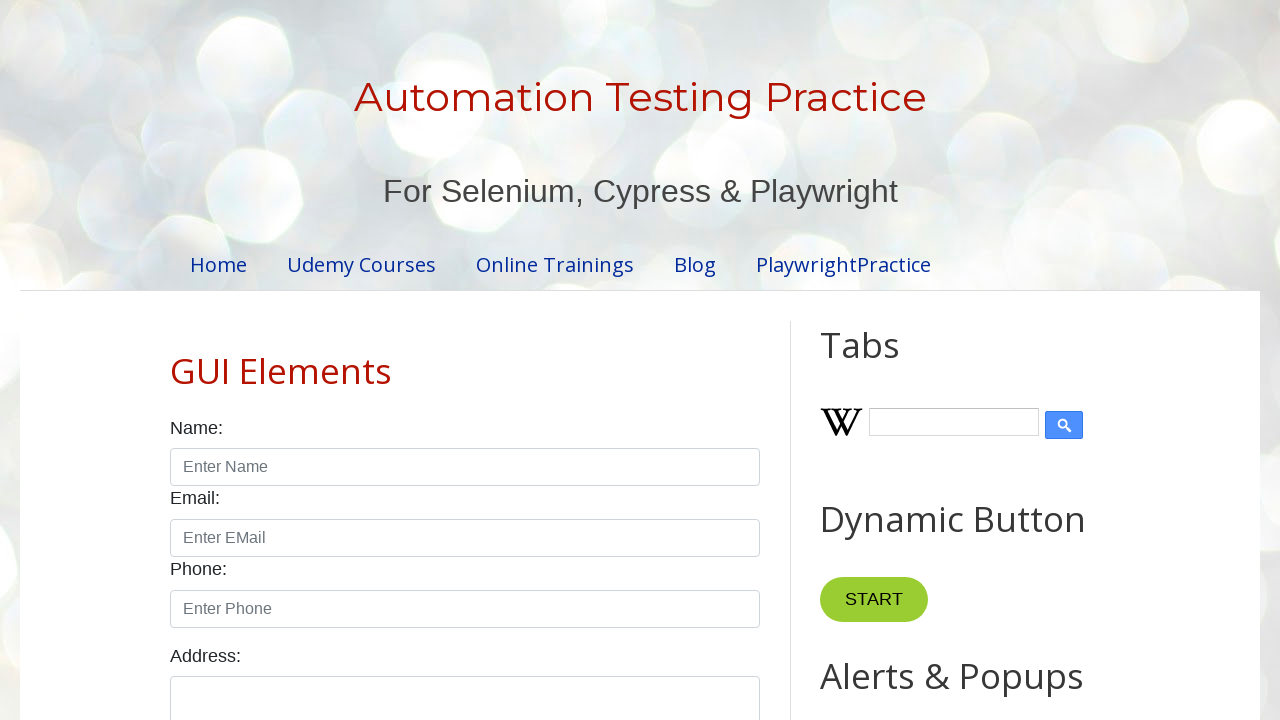

Filled shadow DOM input field with 'Shadow inputbox tested' on #shadow_host >> input[type='text']
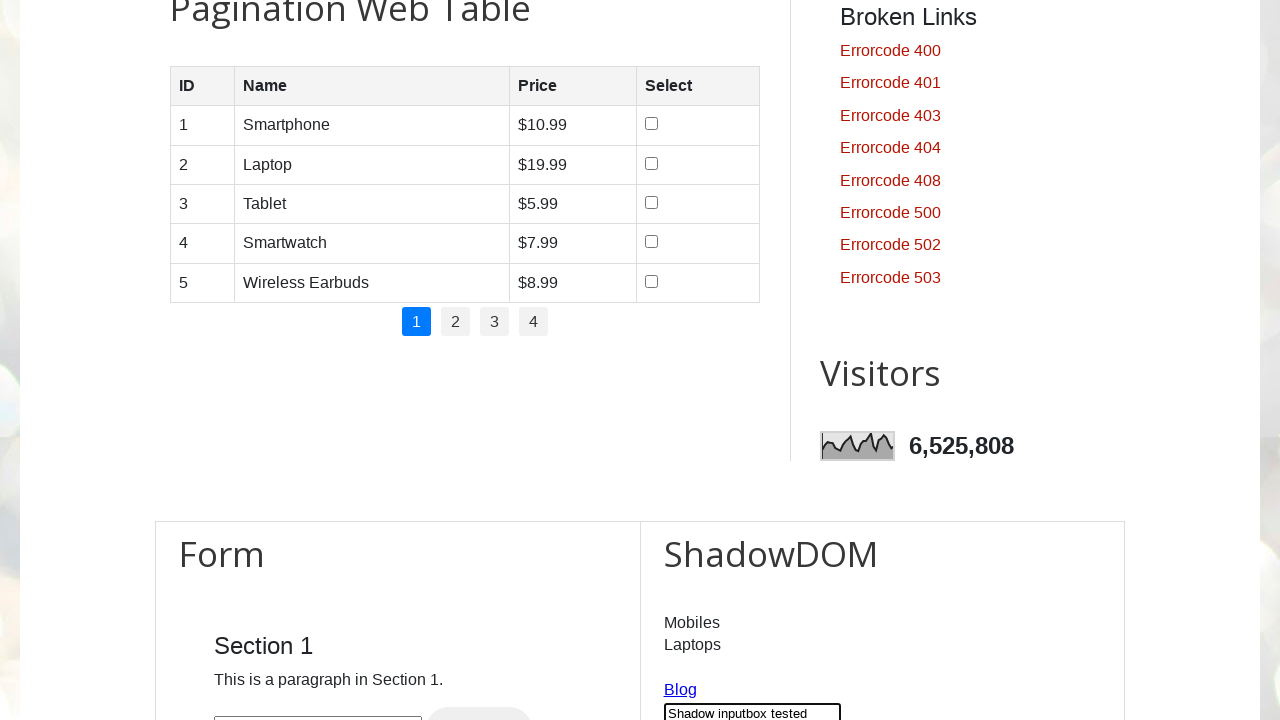

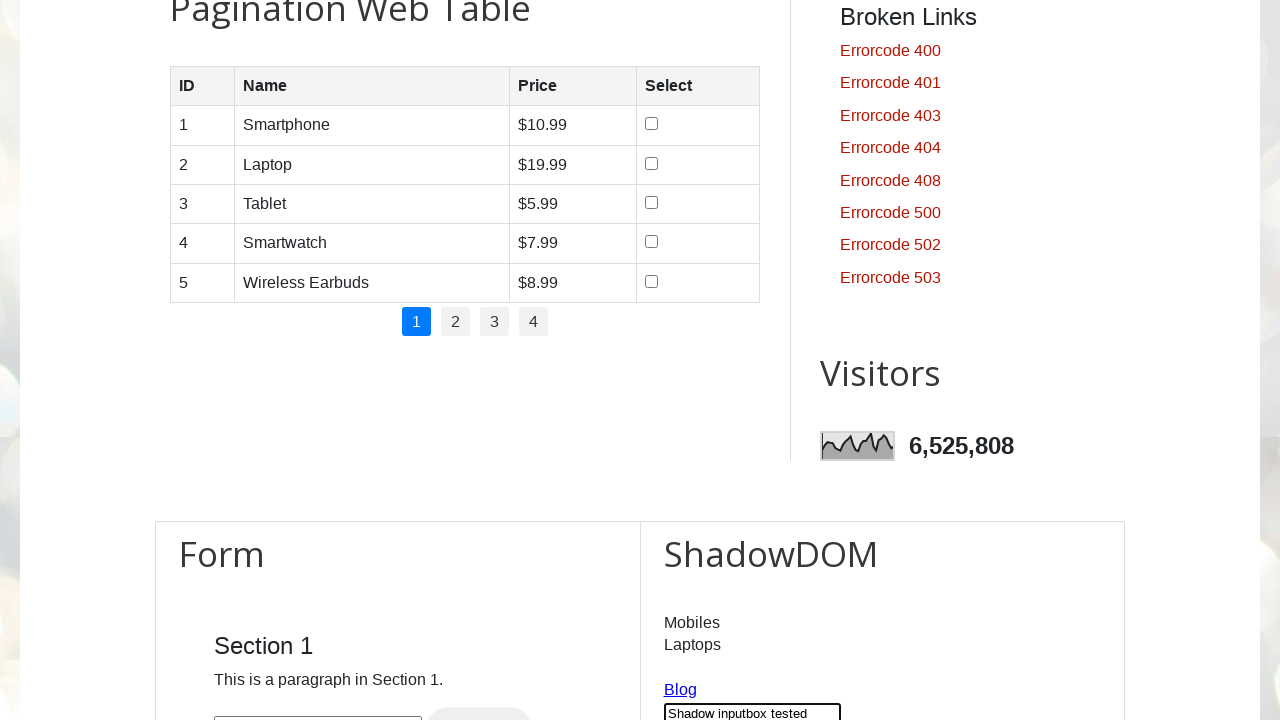